Simple navigation test that opens the VCTC Pune website homepage

Starting URL: https://vctcpune.com/

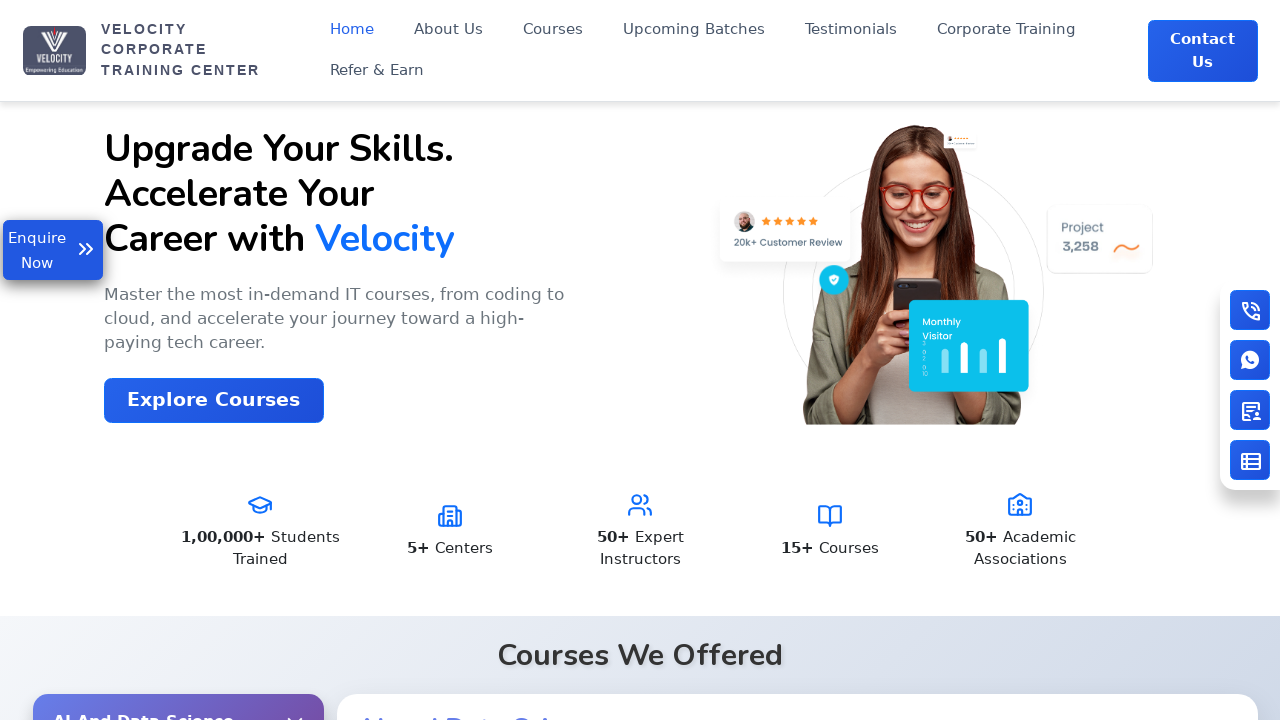

VCTC Pune website homepage loaded (DOM content ready)
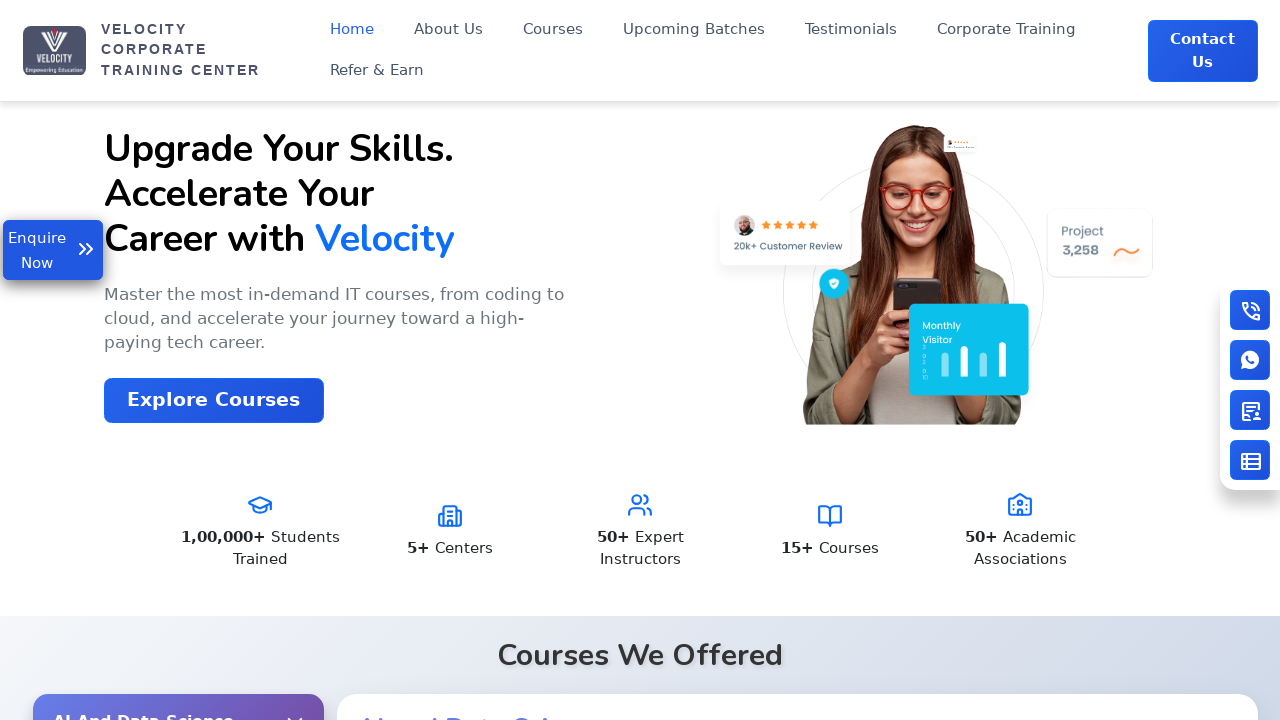

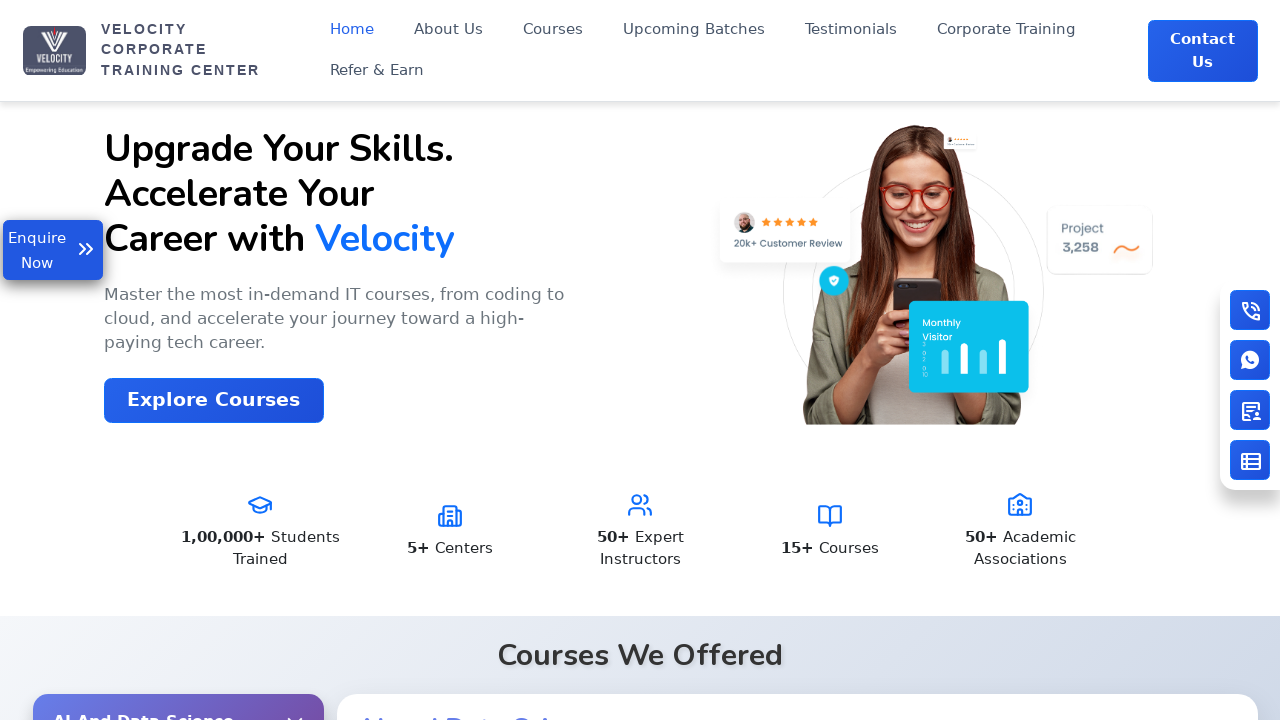